Tests the Challenging DOM page by navigating to it and verifying the table structure with multiple rows is displayed

Starting URL: https://the-internet.herokuapp.com/

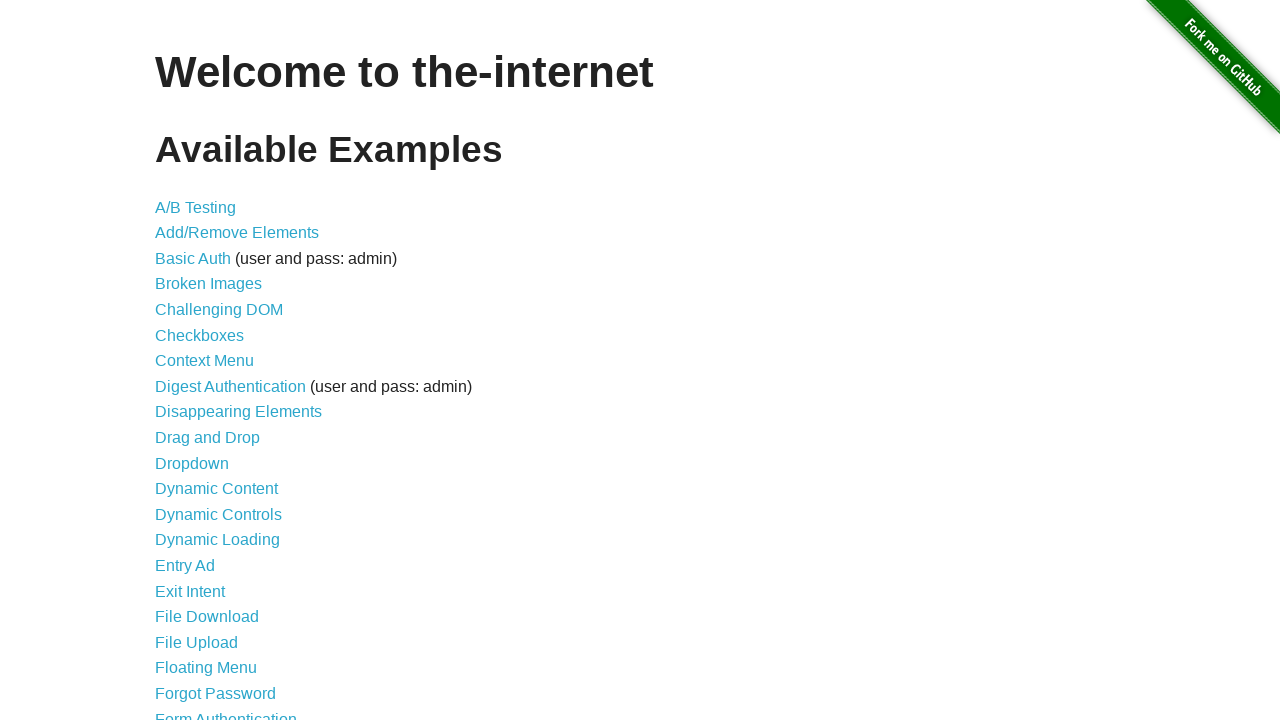

Clicked on Challenging DOM link at (219, 310) on text=Challenging DOM
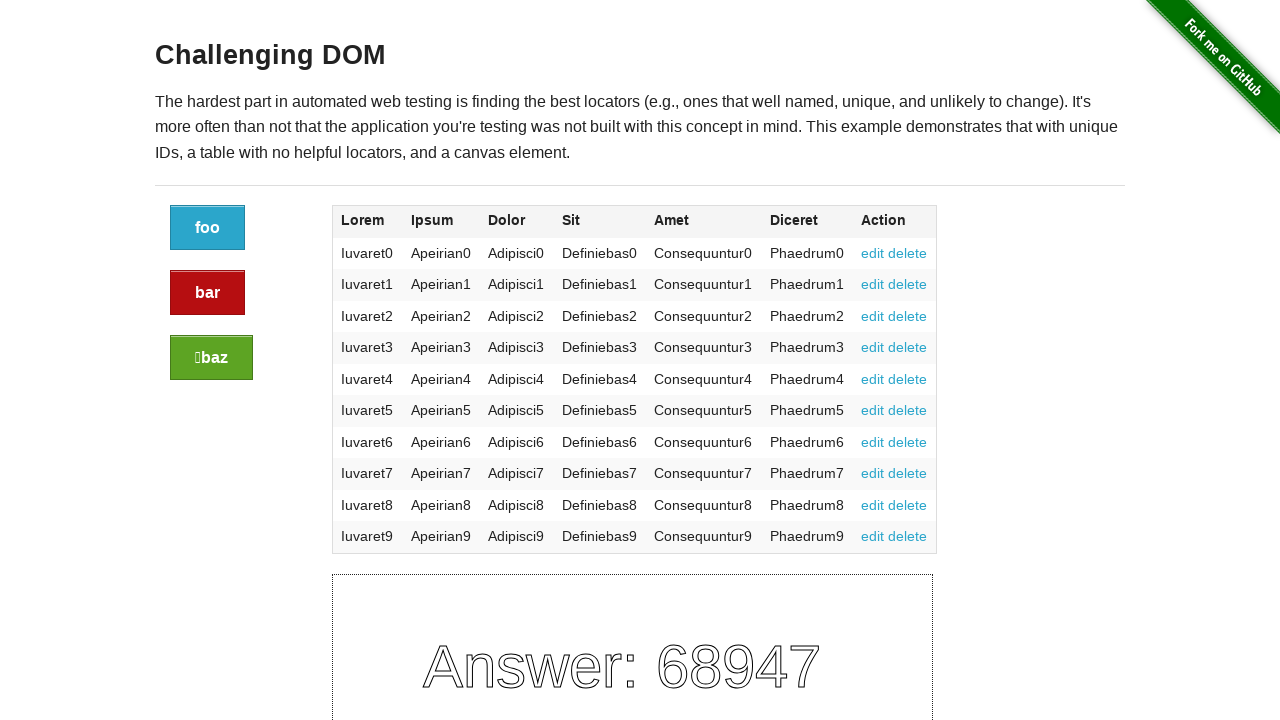

Table with multiple rows is now visible
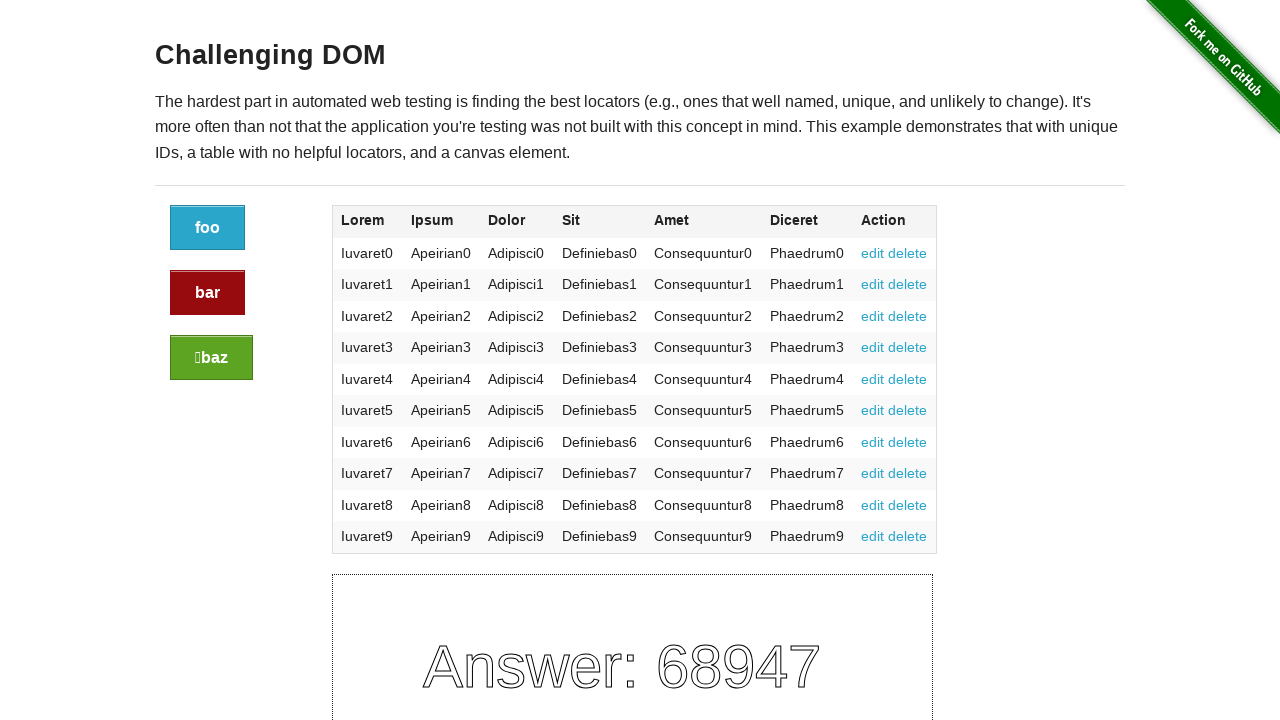

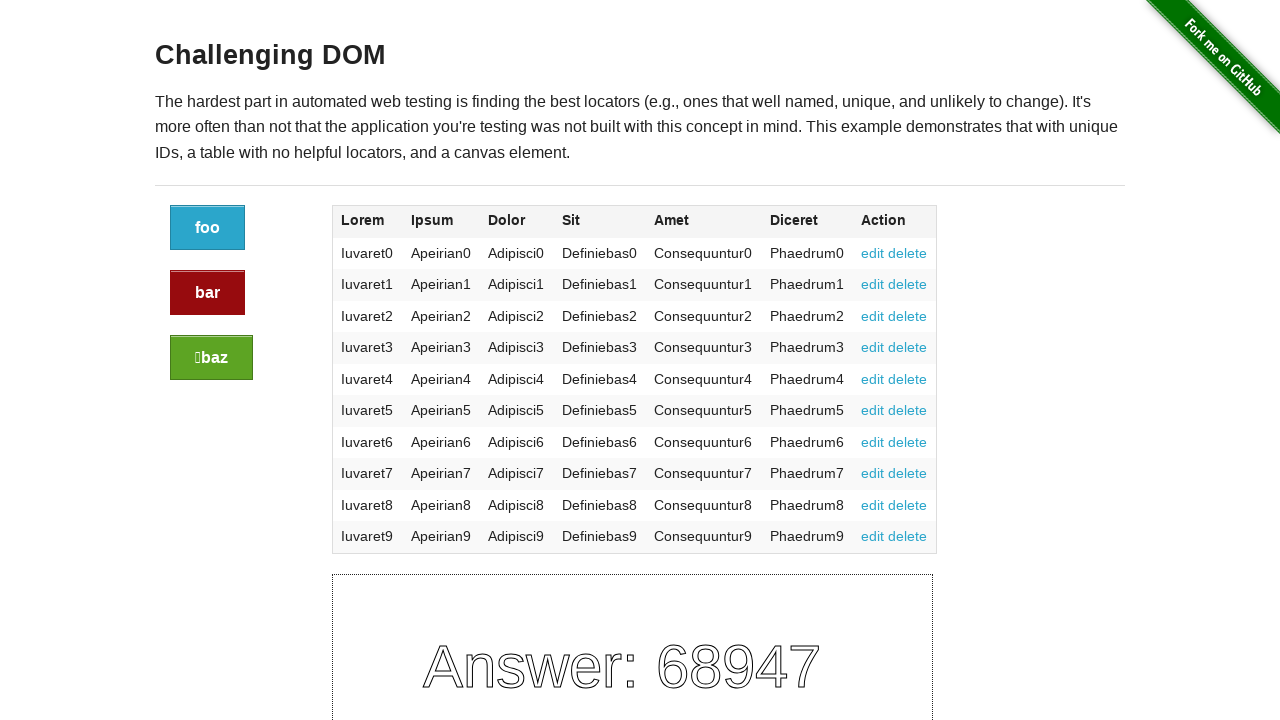